Tests browser window manipulation by maximizing, resizing to different dimensions, repositioning, and switching to fullscreen mode

Starting URL: https://www.swiggy.com/

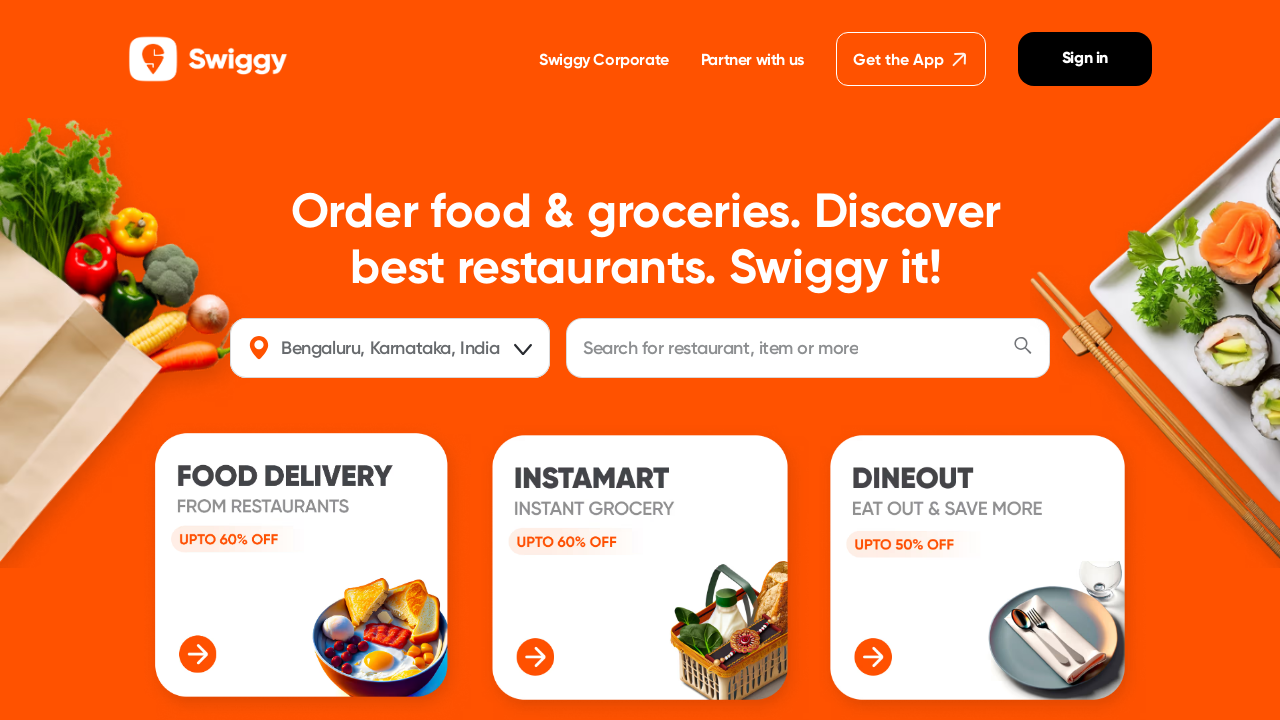

Set viewport to 1920x1080 (maximize browser window)
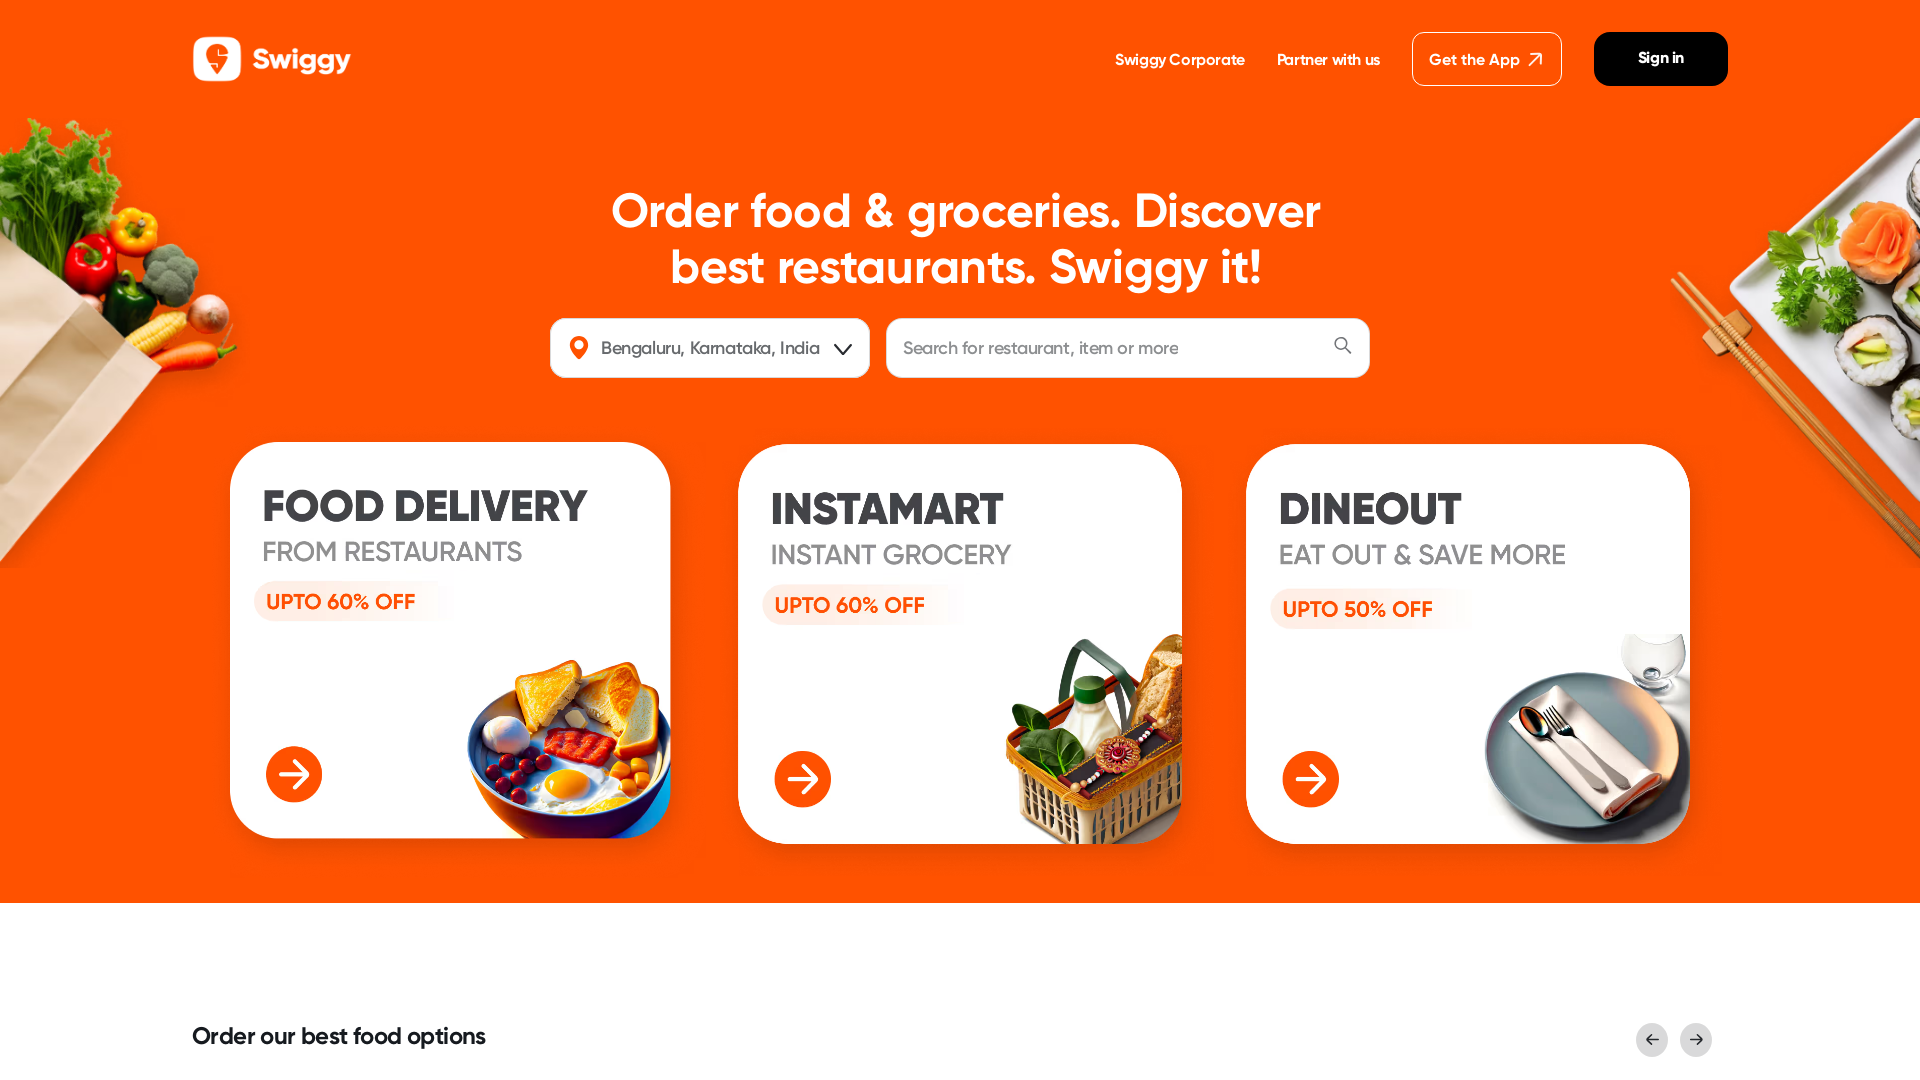

Resized viewport to 700x200
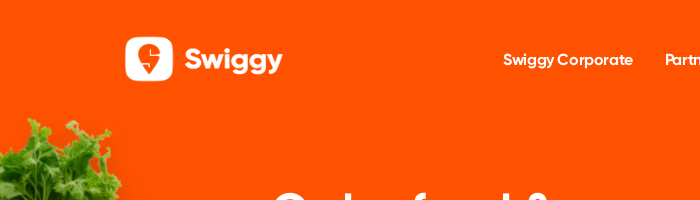

Resized viewport to 500x500
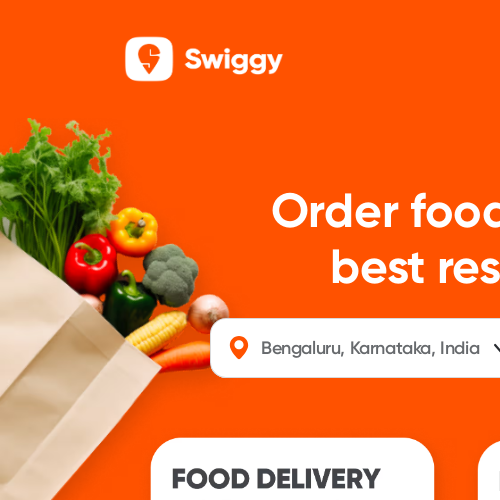

Resized viewport to 700x500
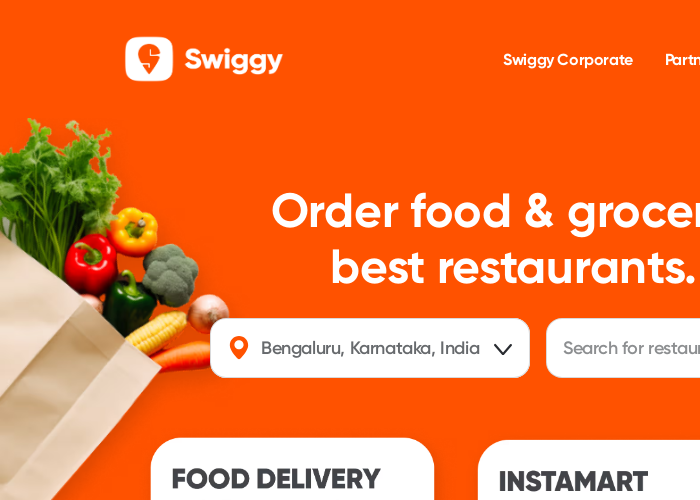

Set viewport to 1920x1080 (simulate fullscreen mode)
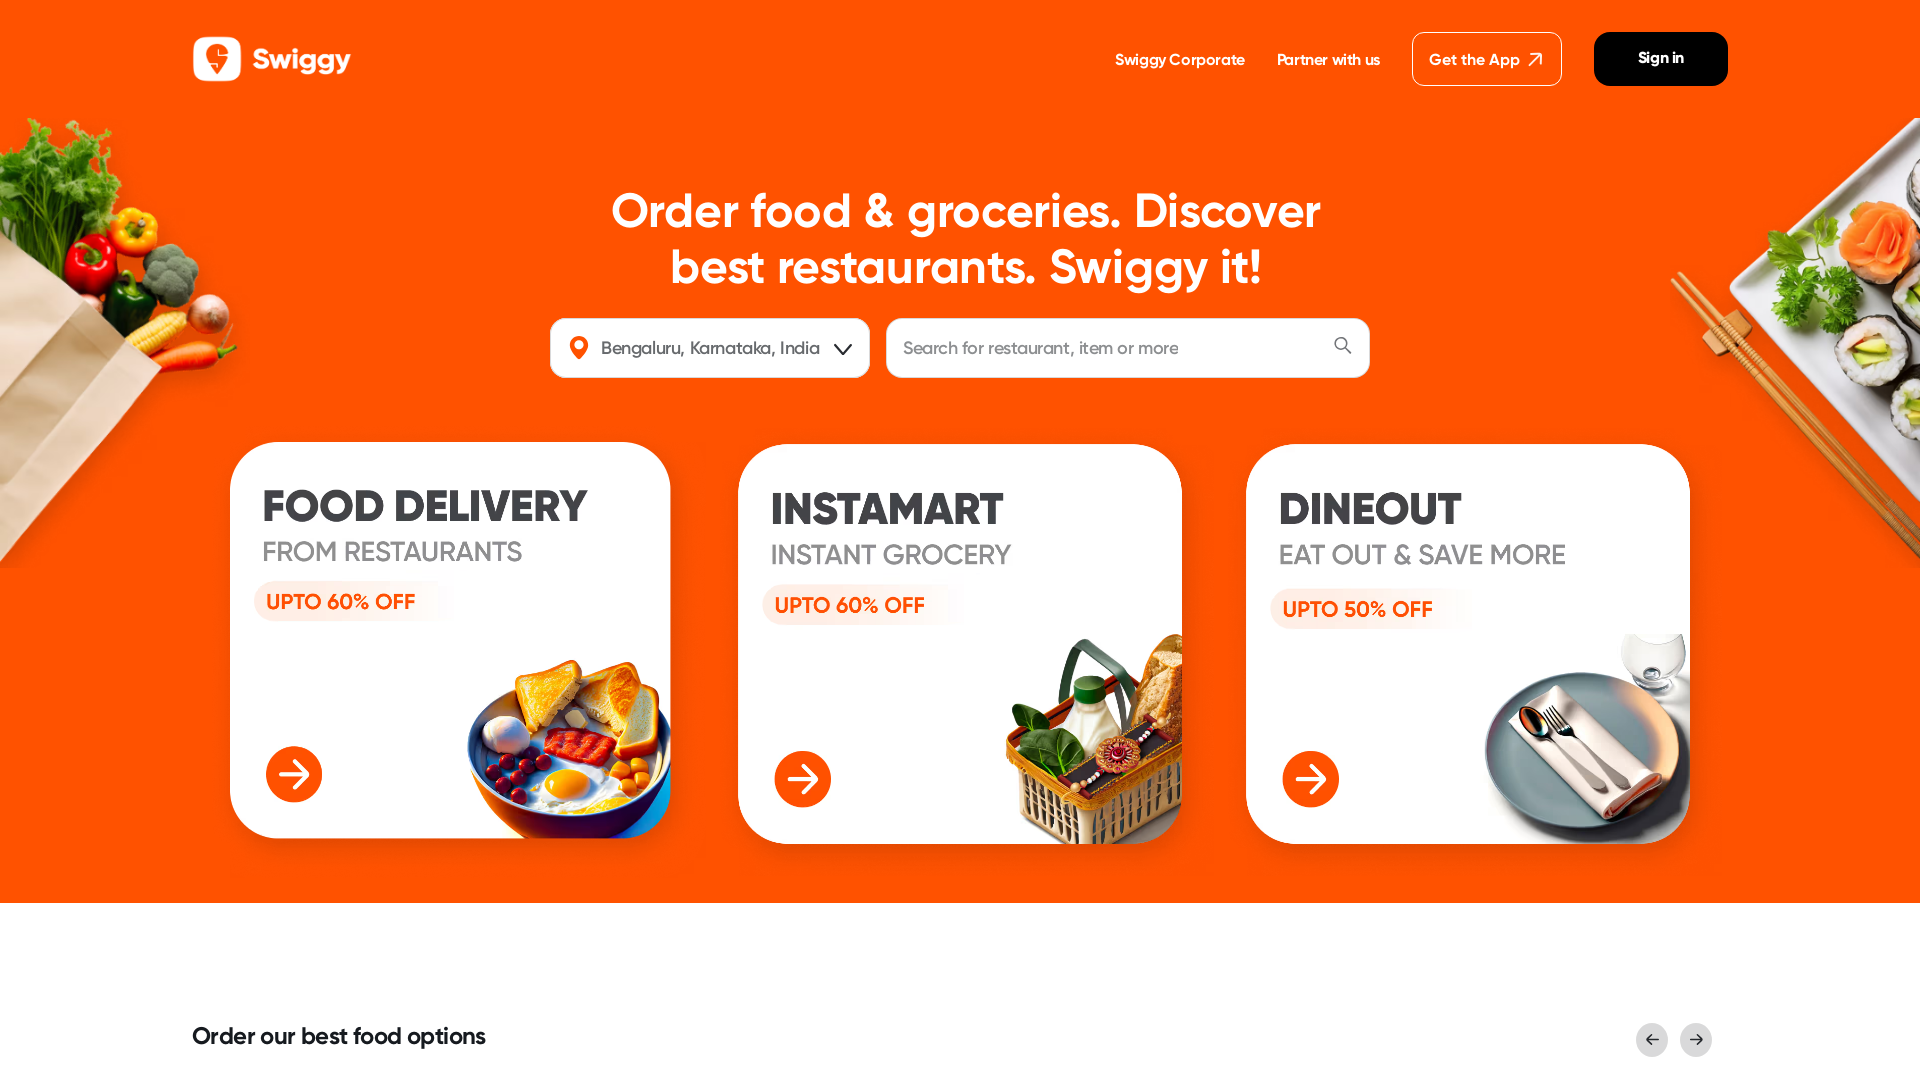

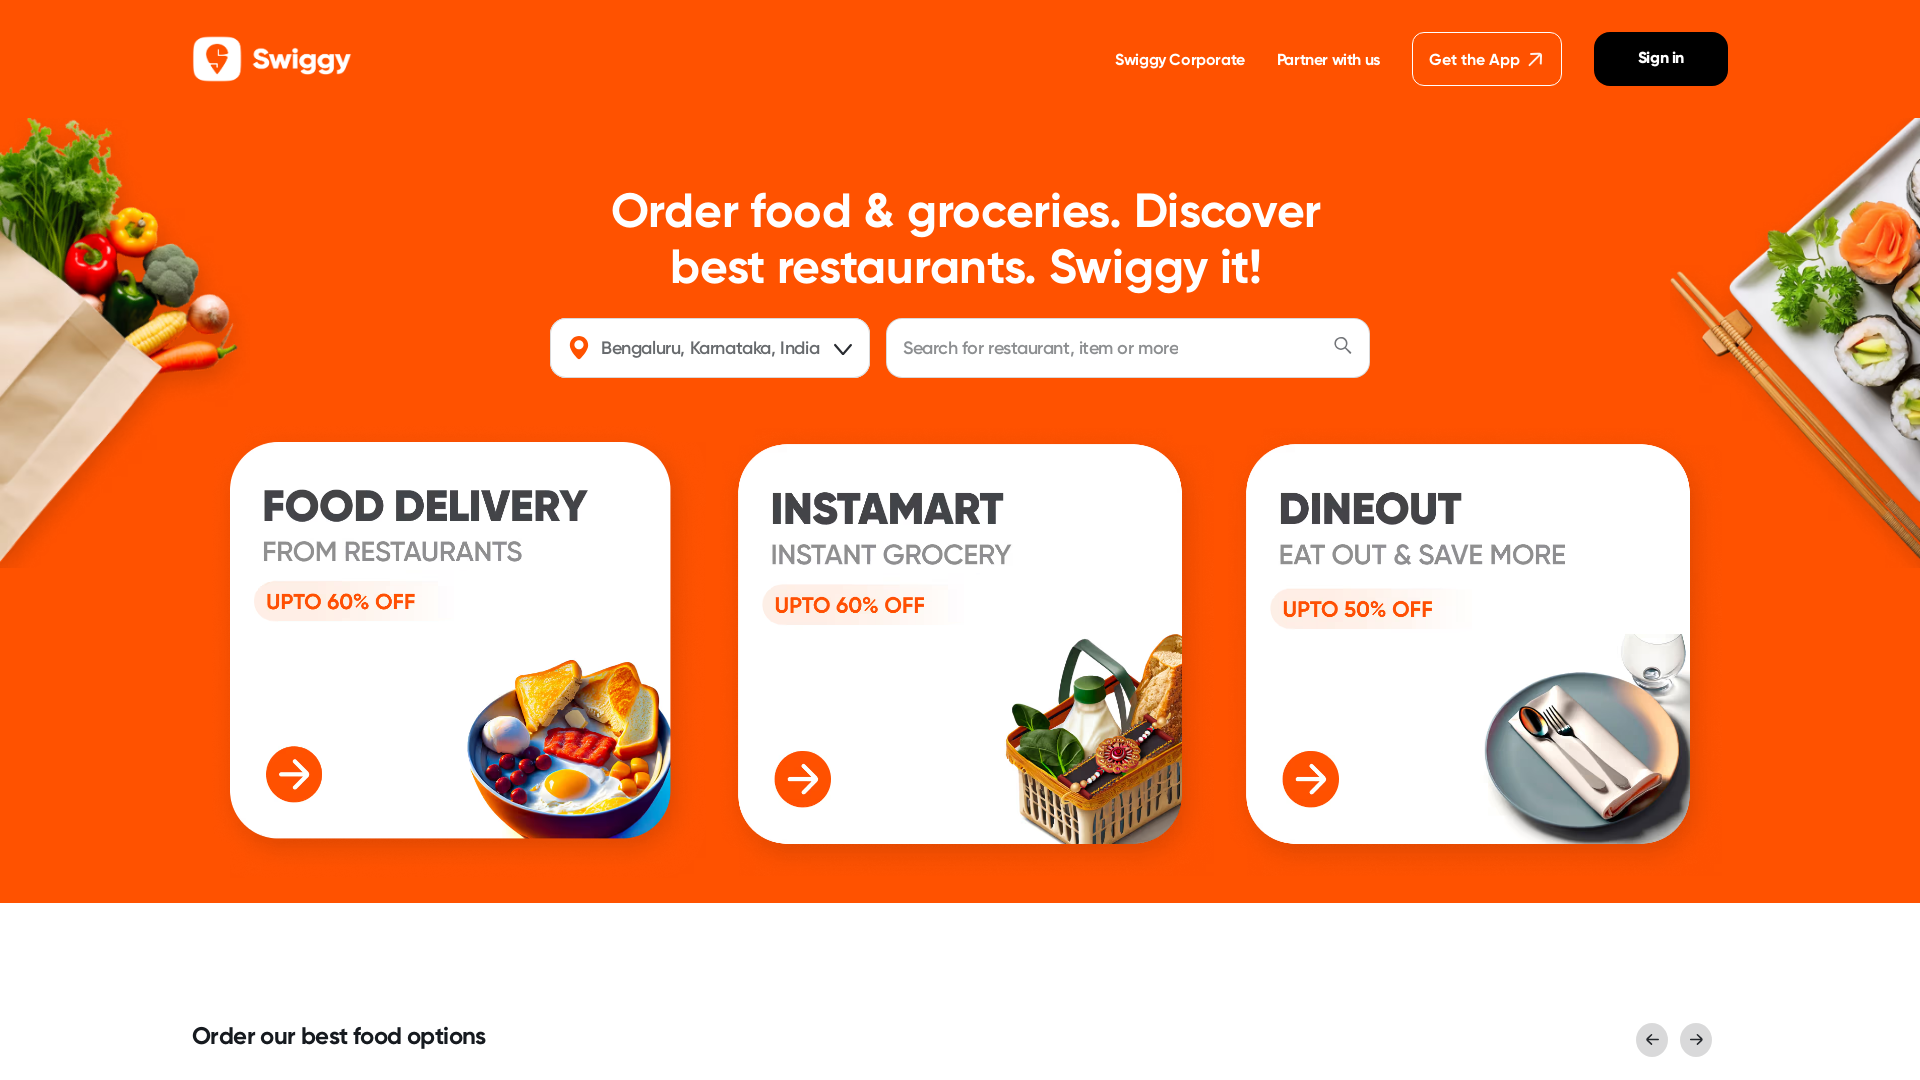